Tests clearing completed tasks by clicking the clear completed button on the All filter

Starting URL: https://todomvc4tasj.herokuapp.com/

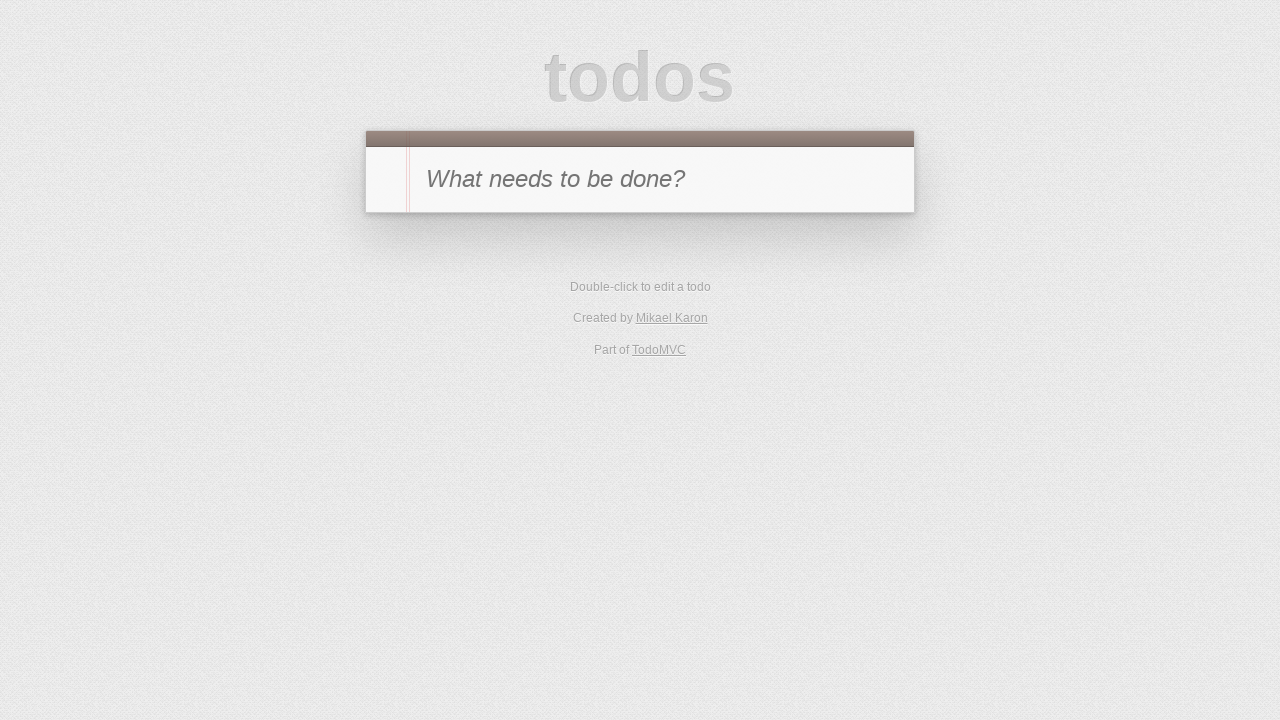

Set initial localStorage with 2 completed tasks and 1 active task
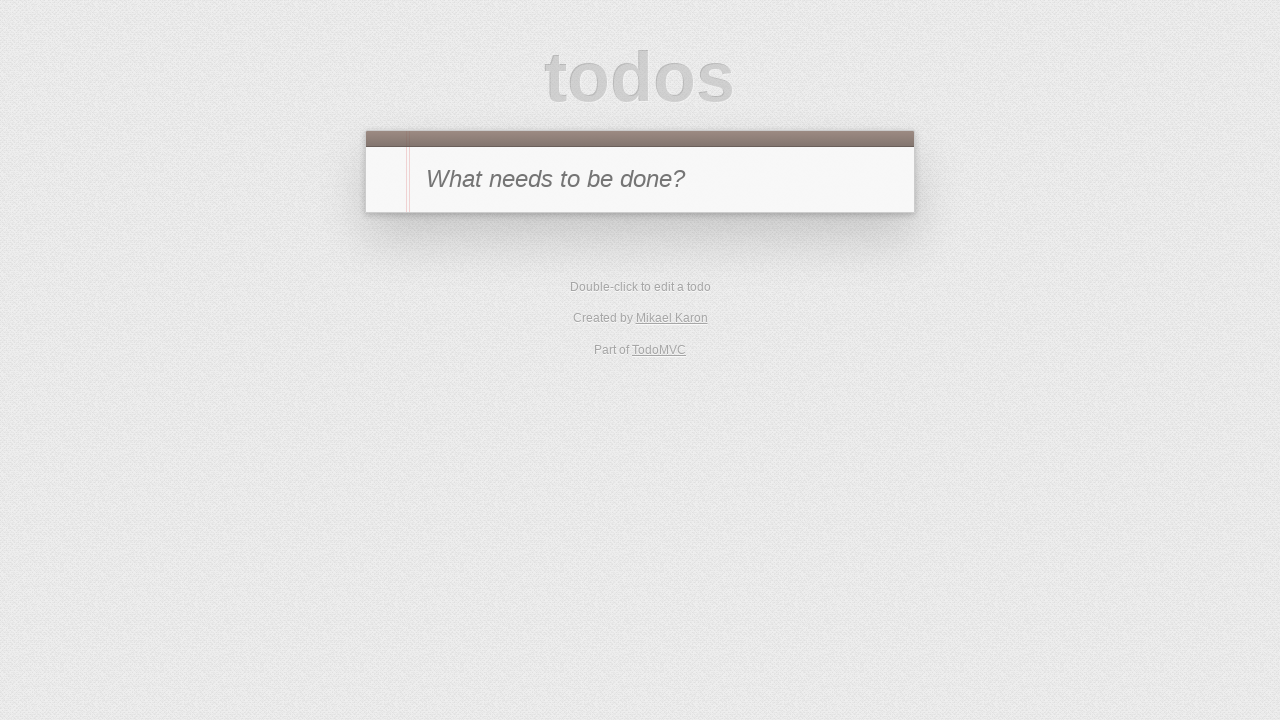

Reloaded page to load tasks from localStorage
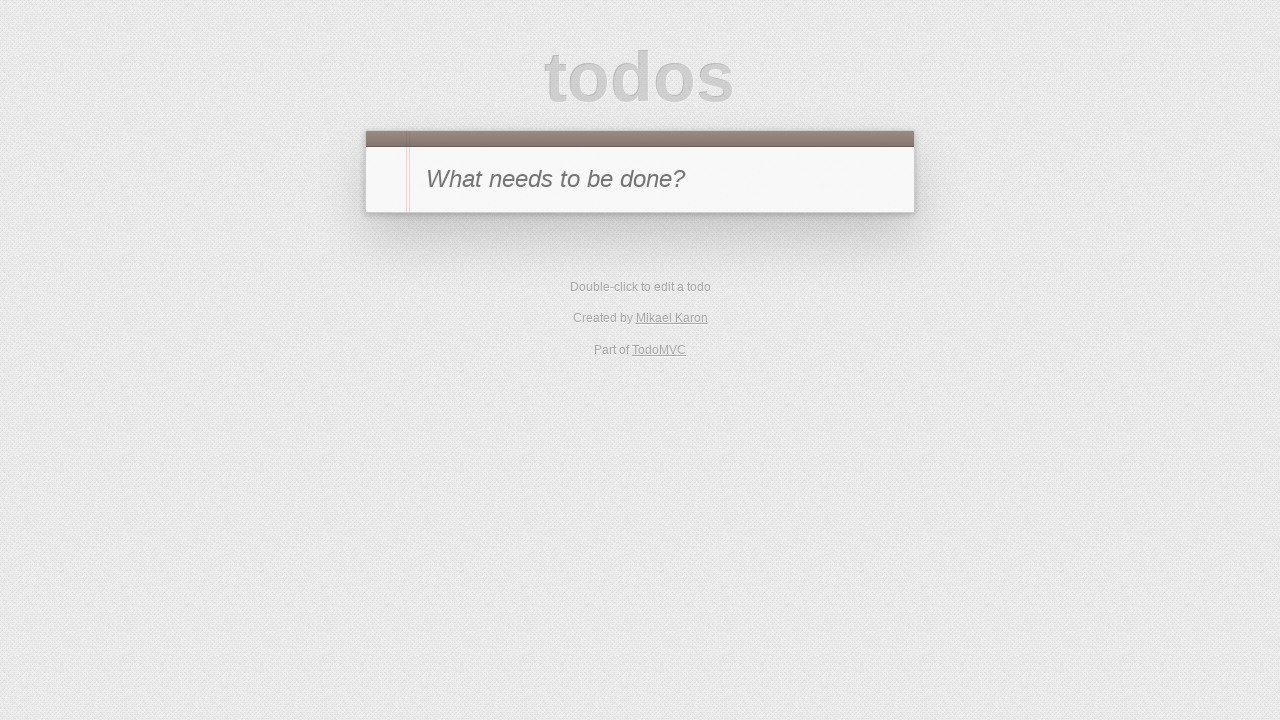

Clicked clear completed button to remove completed tasks at (850, 412) on #clear-completed
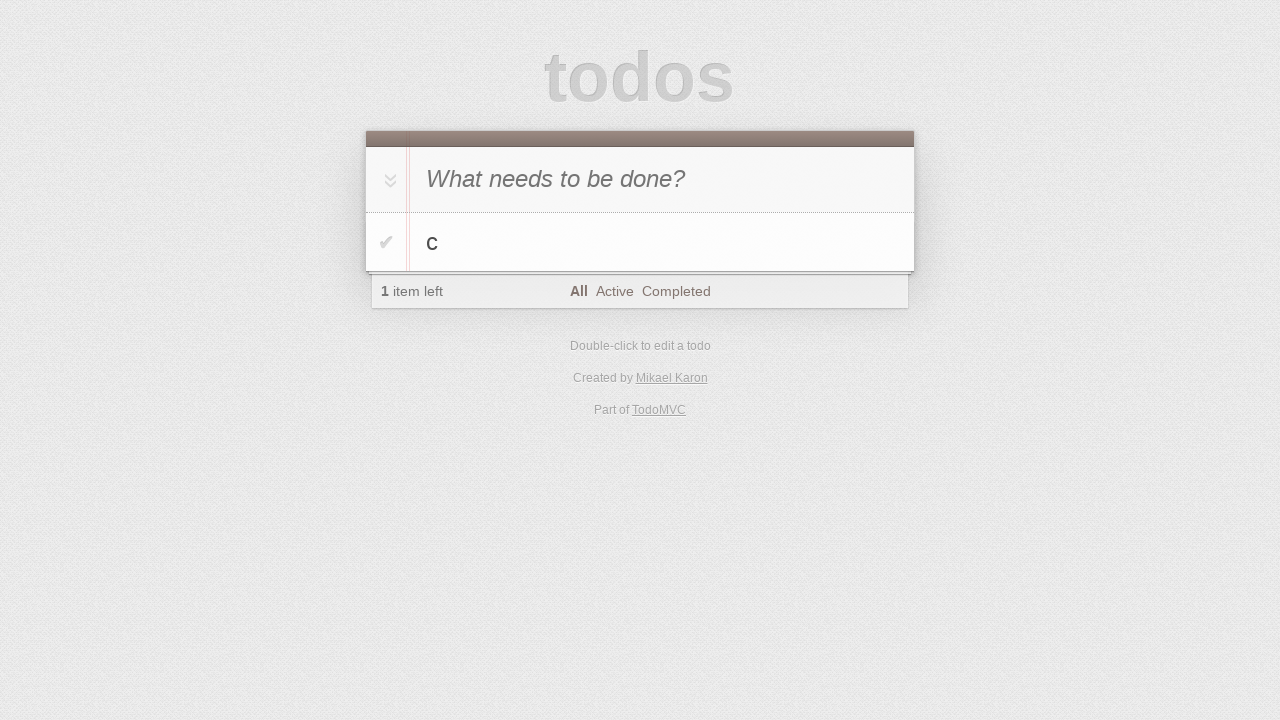

Clicked Completed filter button at (676, 291) on text=Completed
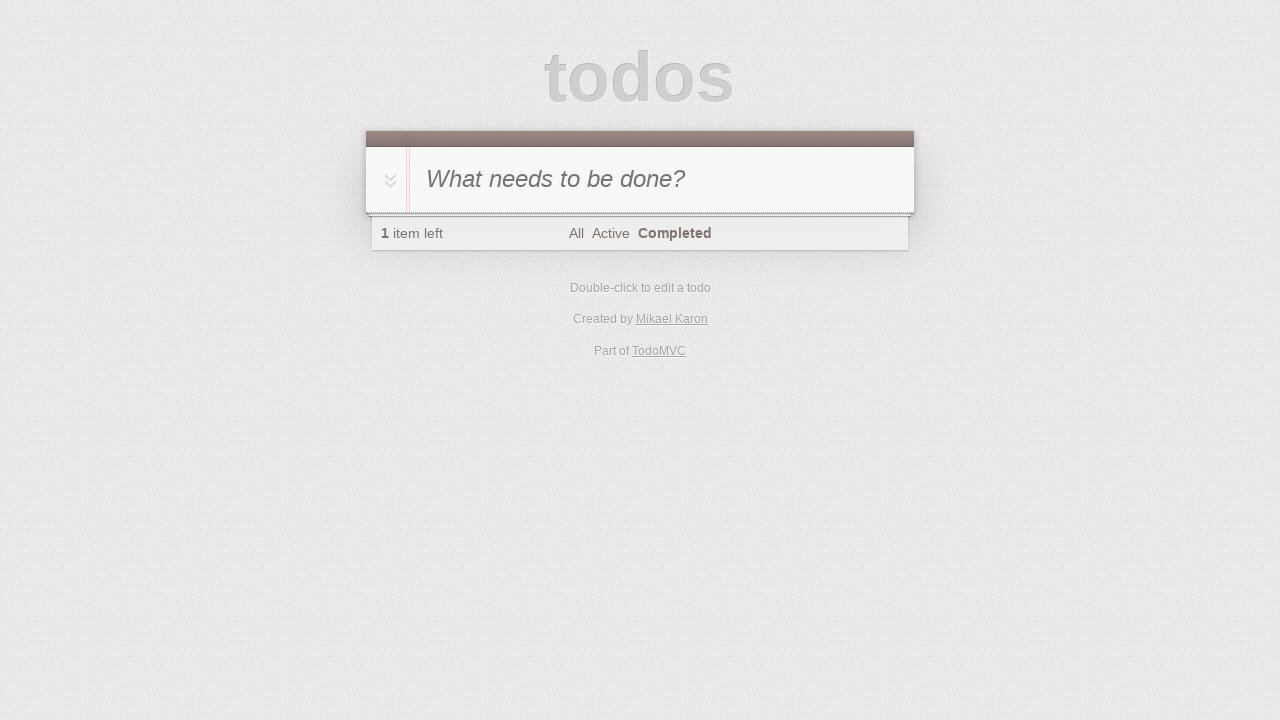

Waited for page to update after clearing completed tasks
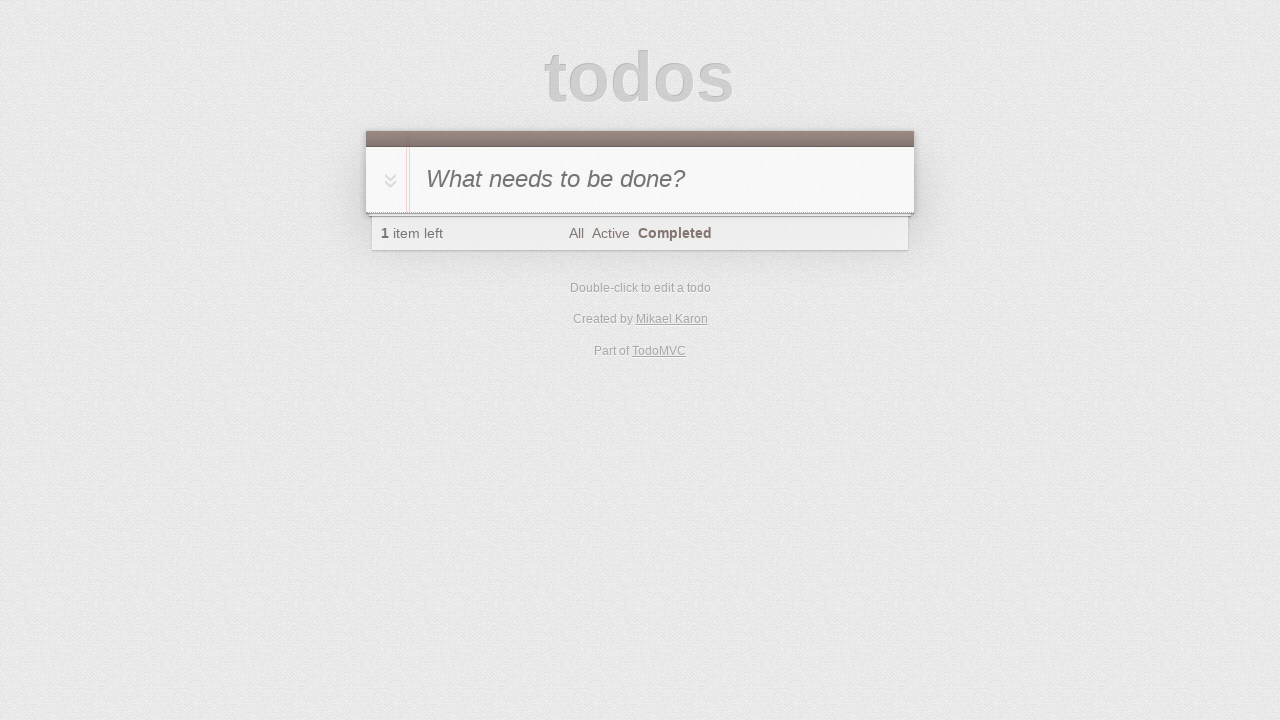

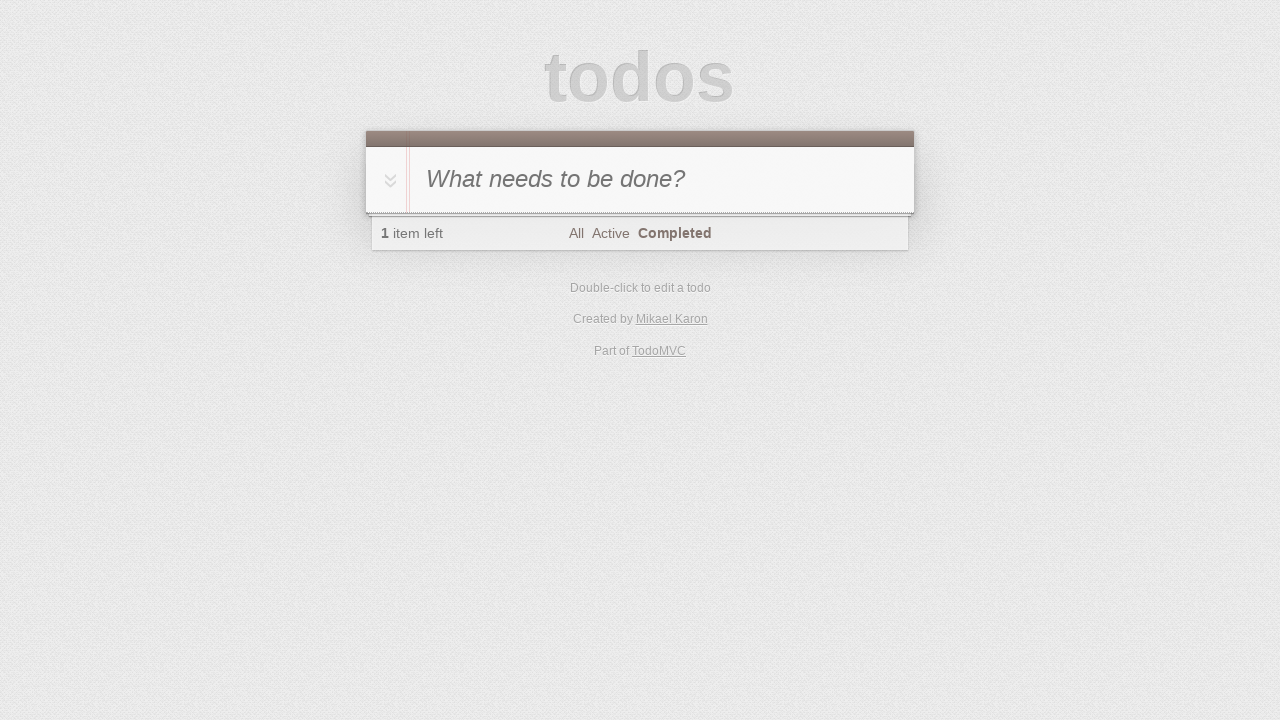